Tests that specific options exist in a select dropdown by navigating to test page and verifying select element content

Starting URL: https://teserat.github.io/welcome/

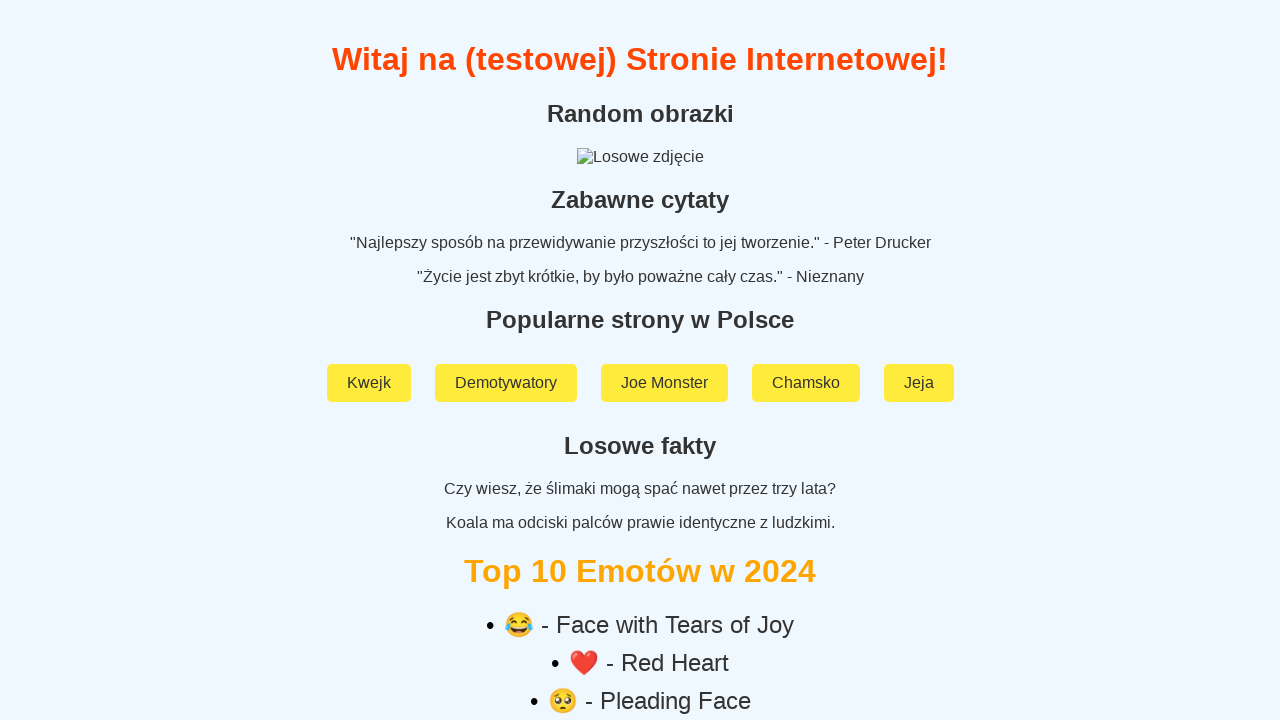

Clicked on 'Rozchodniak' link at (640, 592) on text=Rozchodniak
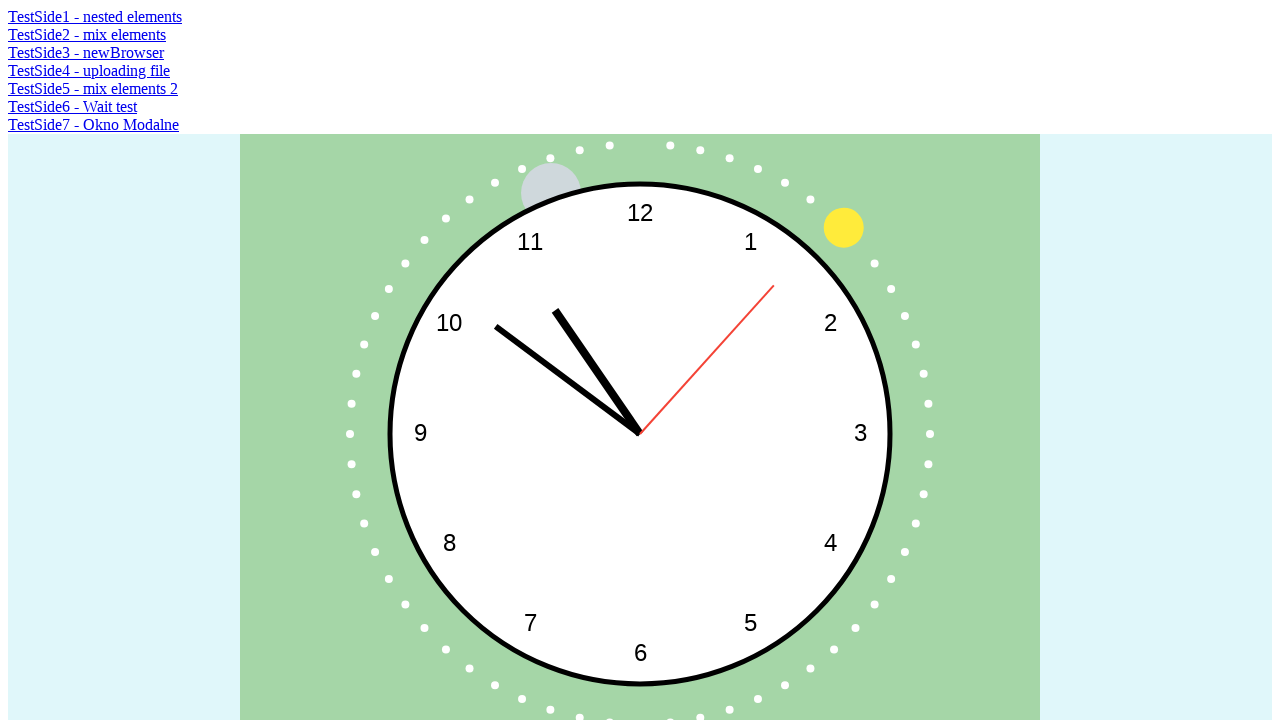

Clicked on 'TestSide2 - mix elements' link at (87, 34) on text=TestSide2 - mix elements
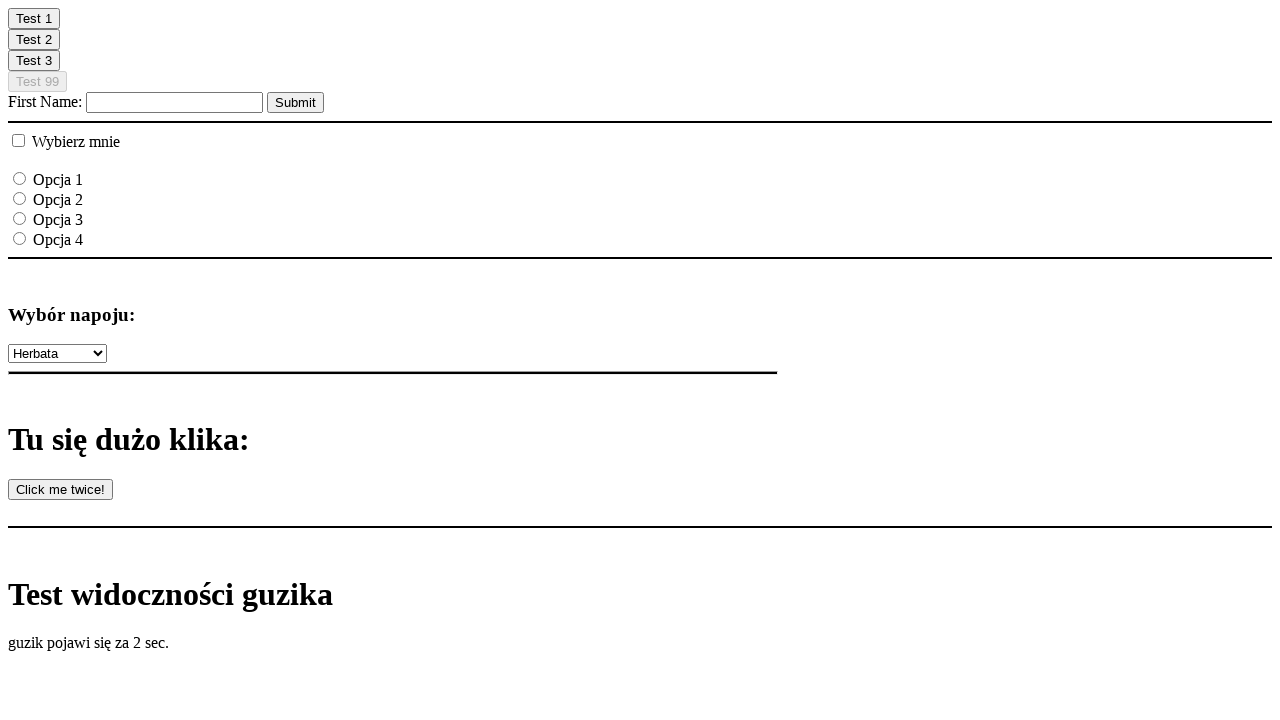

Select element became visible and exists on the page
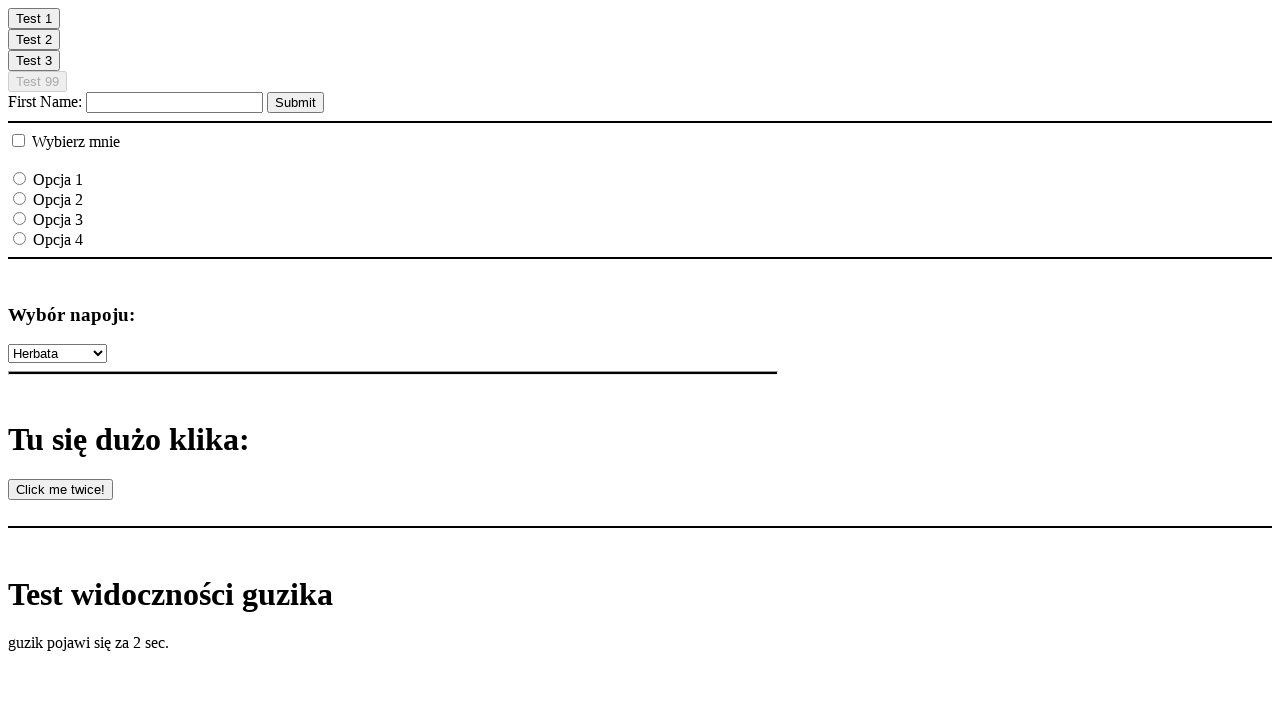

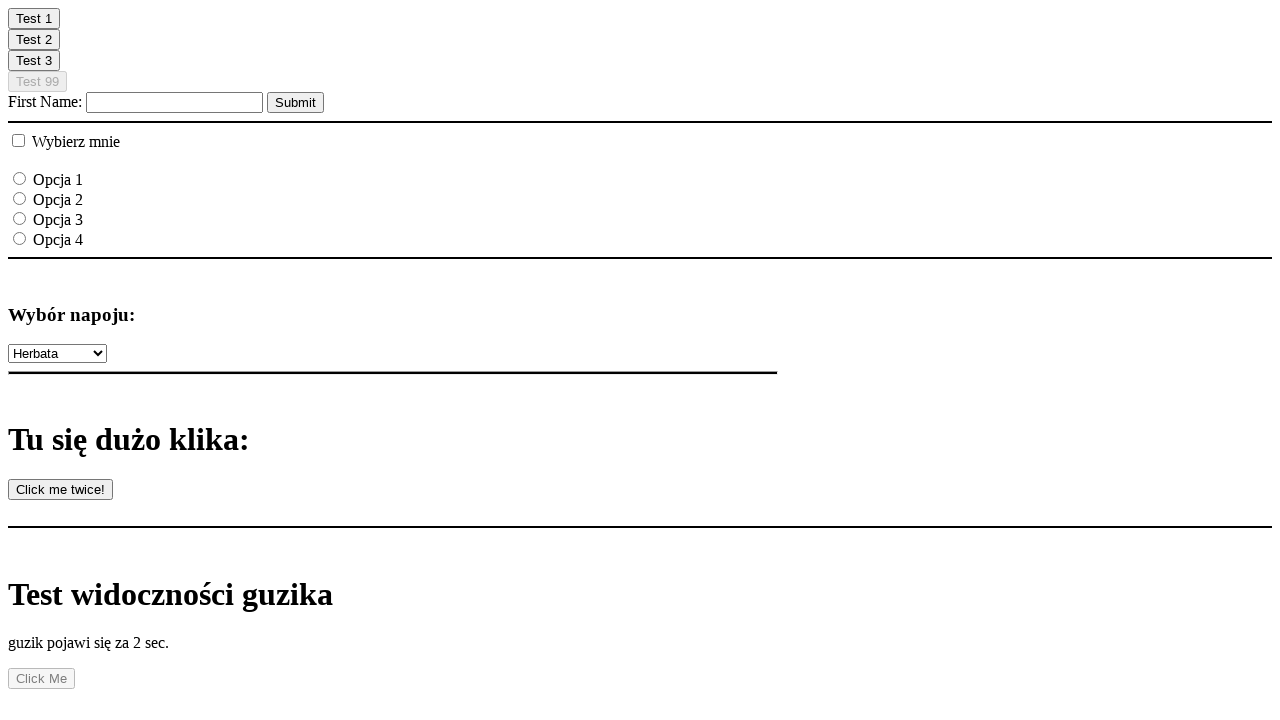